Tests clicking on a "Multiple Frames" tab link on a frames demo page using JavaScript click to bypass any overlay elements

Starting URL: https://demo.automationtesting.in/Frames.html

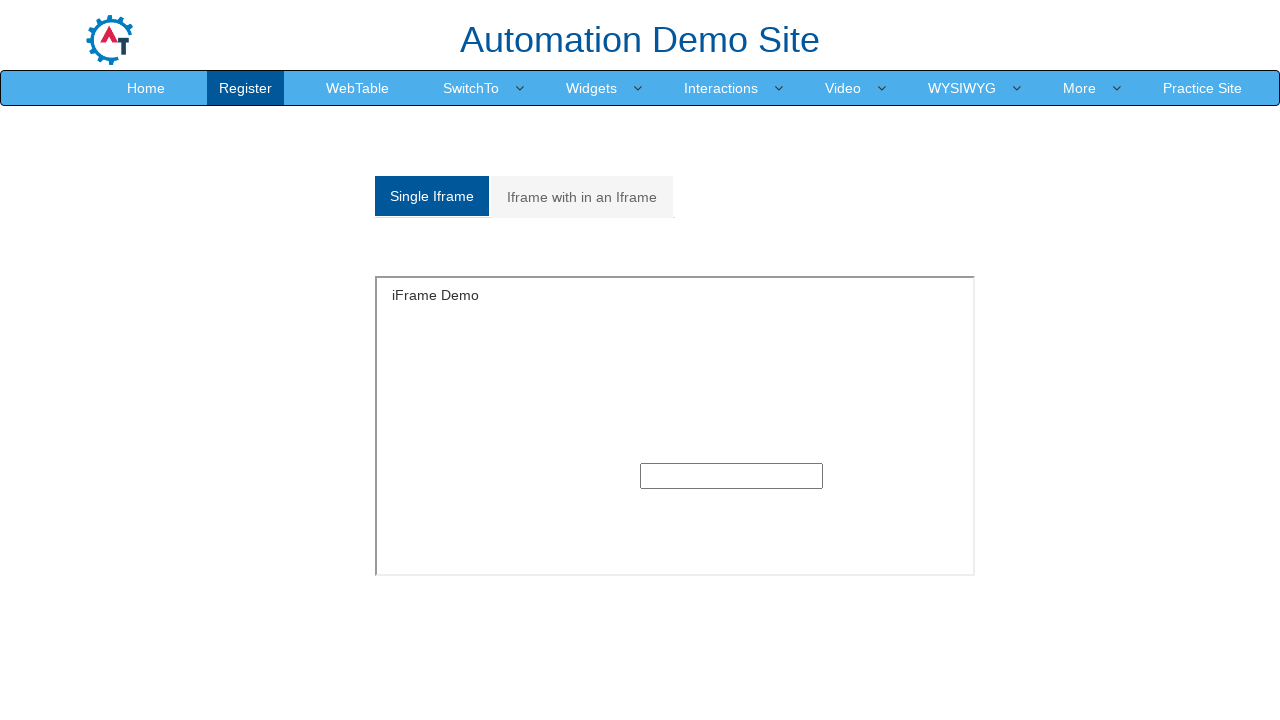

Navigated to frames demo page
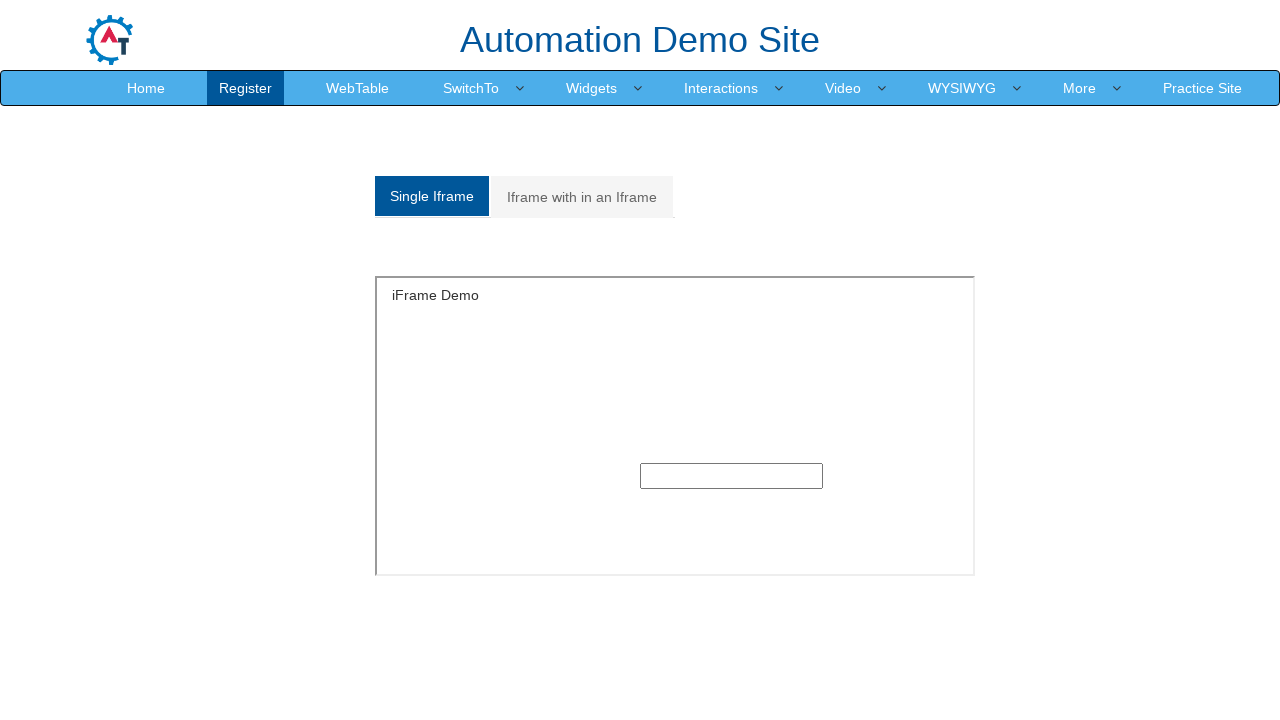

Clicked on 'Multiple Frames' tab link using JavaScript click to bypass overlay at (582, 197) on a[href='#Multiple']
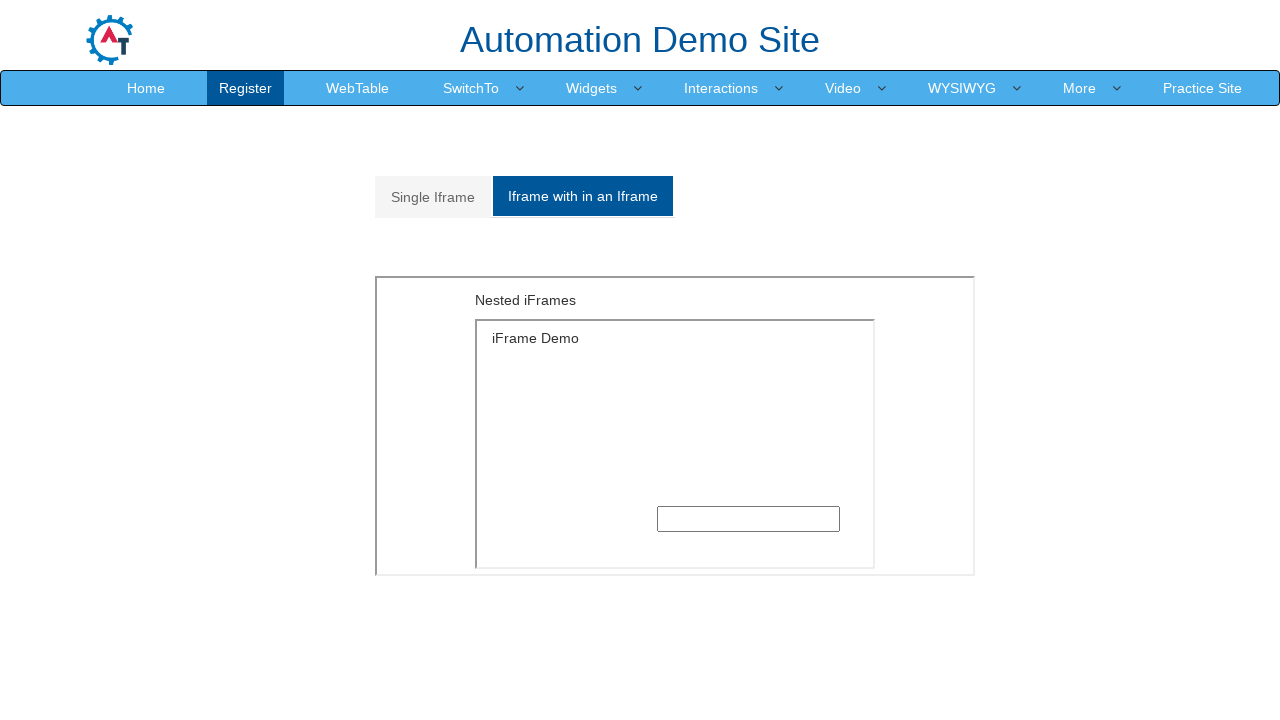

Waited for content to load after clicking Multiple Frames tab
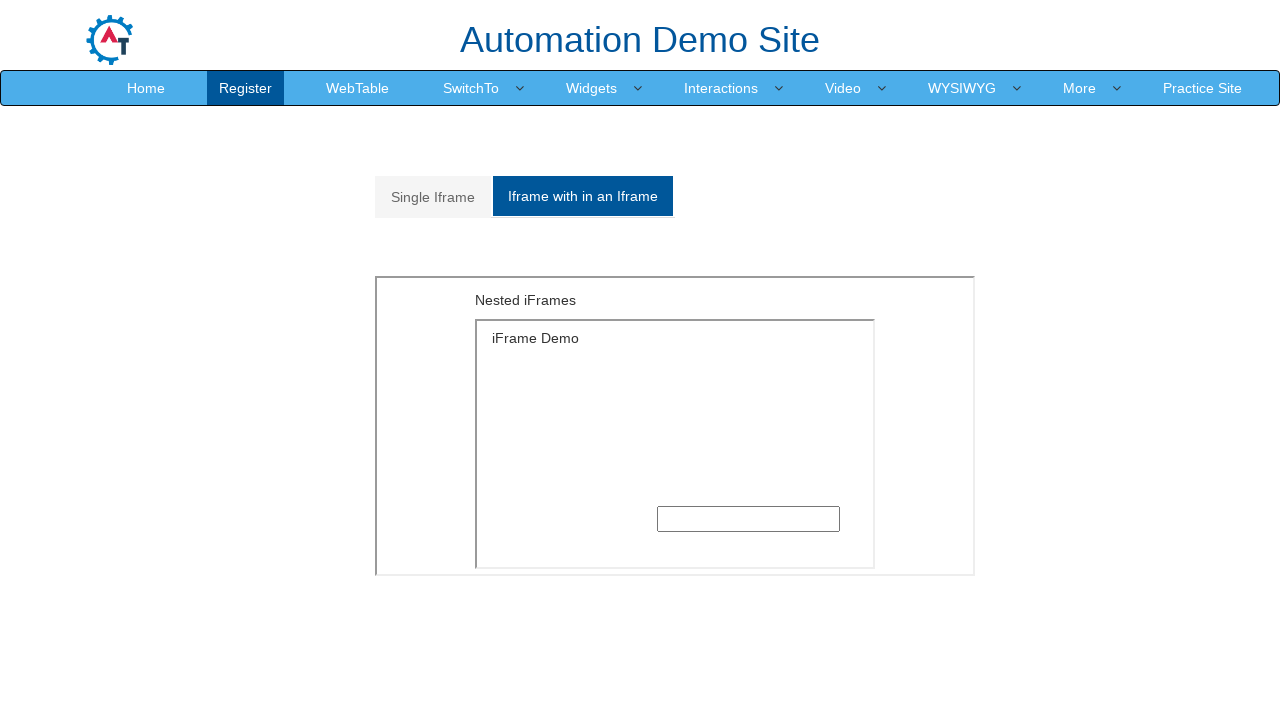

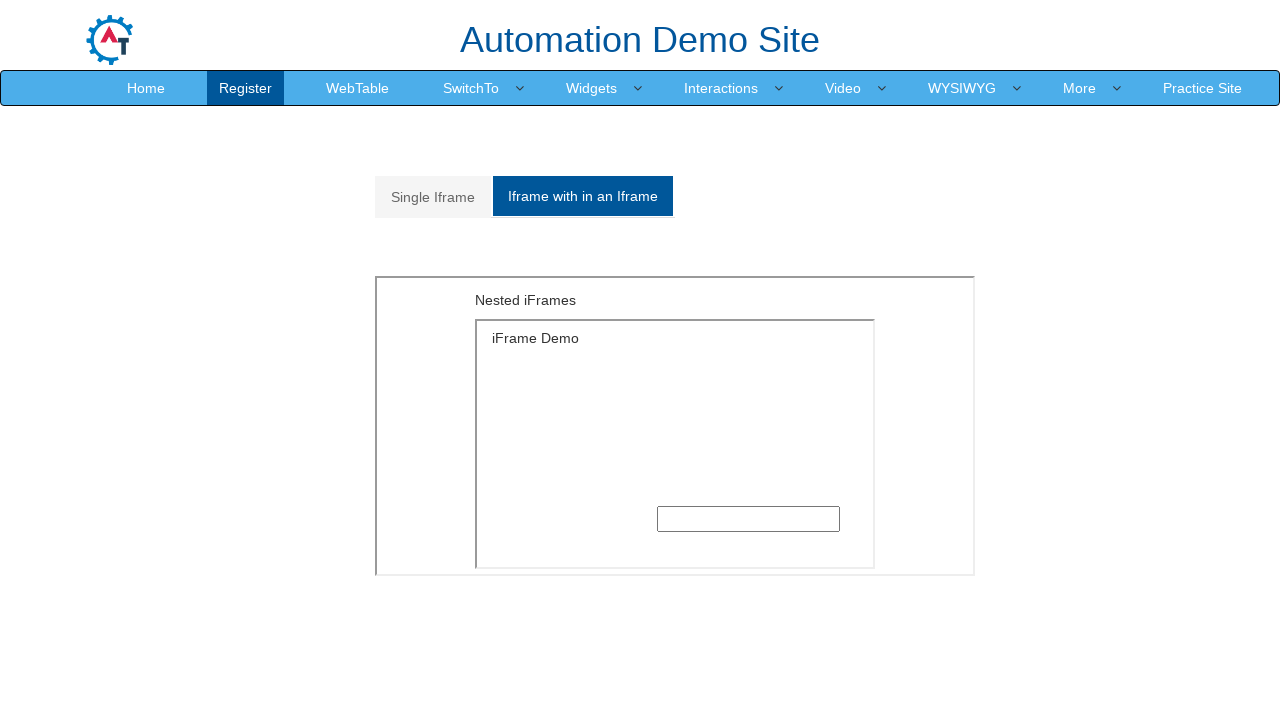